Tests explicit wait functionality by waiting for a button to become clickable after a delay on a page with dynamic properties.

Starting URL: https://demoqa.com/dynamic-properties

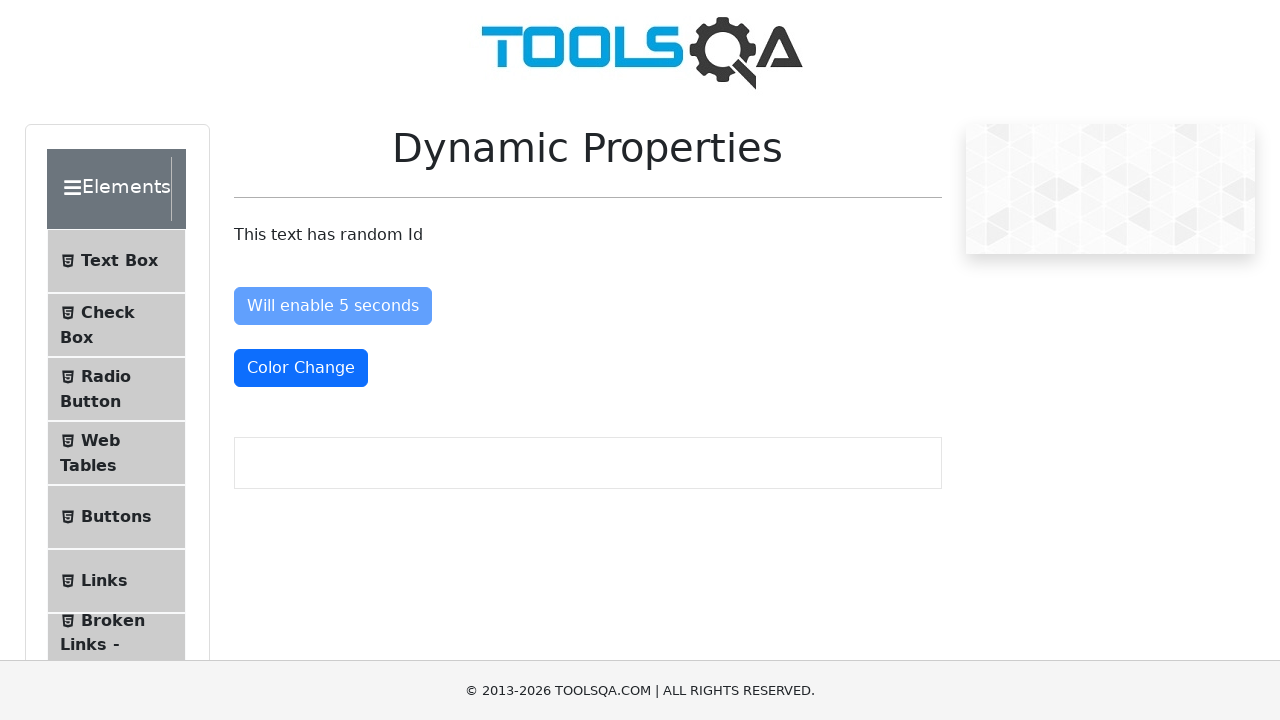

Waited for the enableAfter button to become clickable (not disabled)
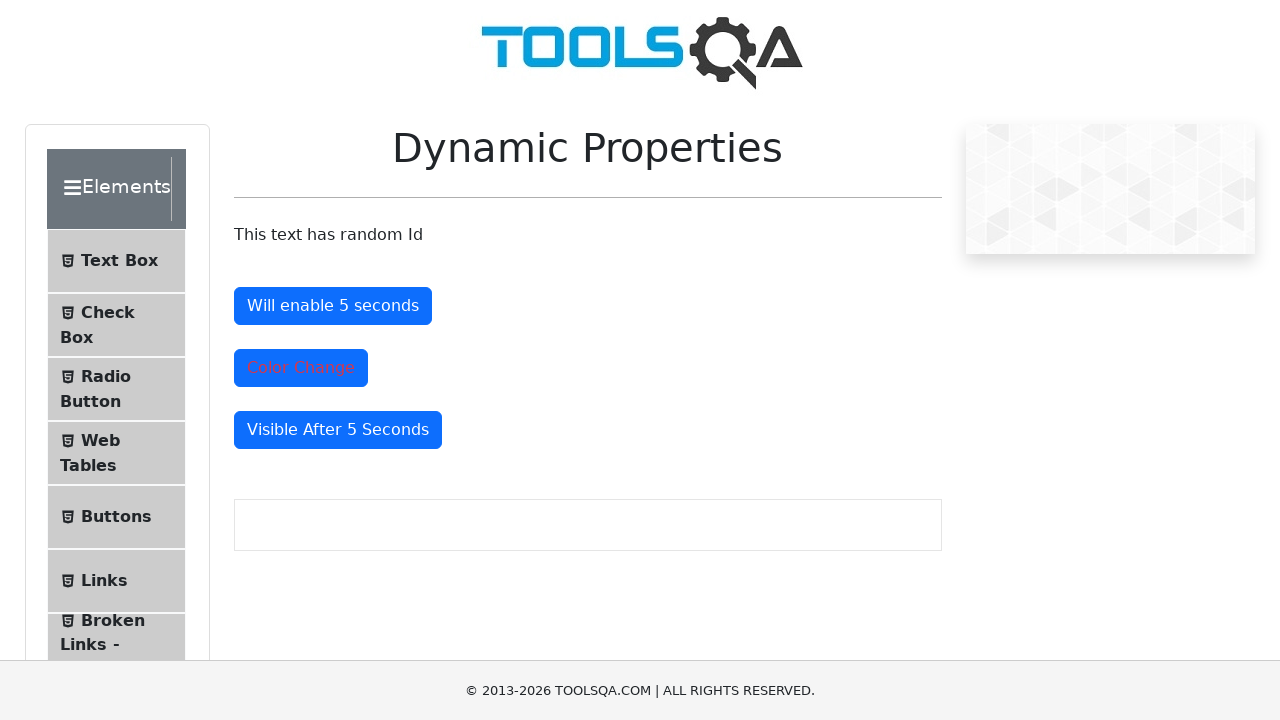

Clicked the enableAfter button at (333, 306) on #enableAfter
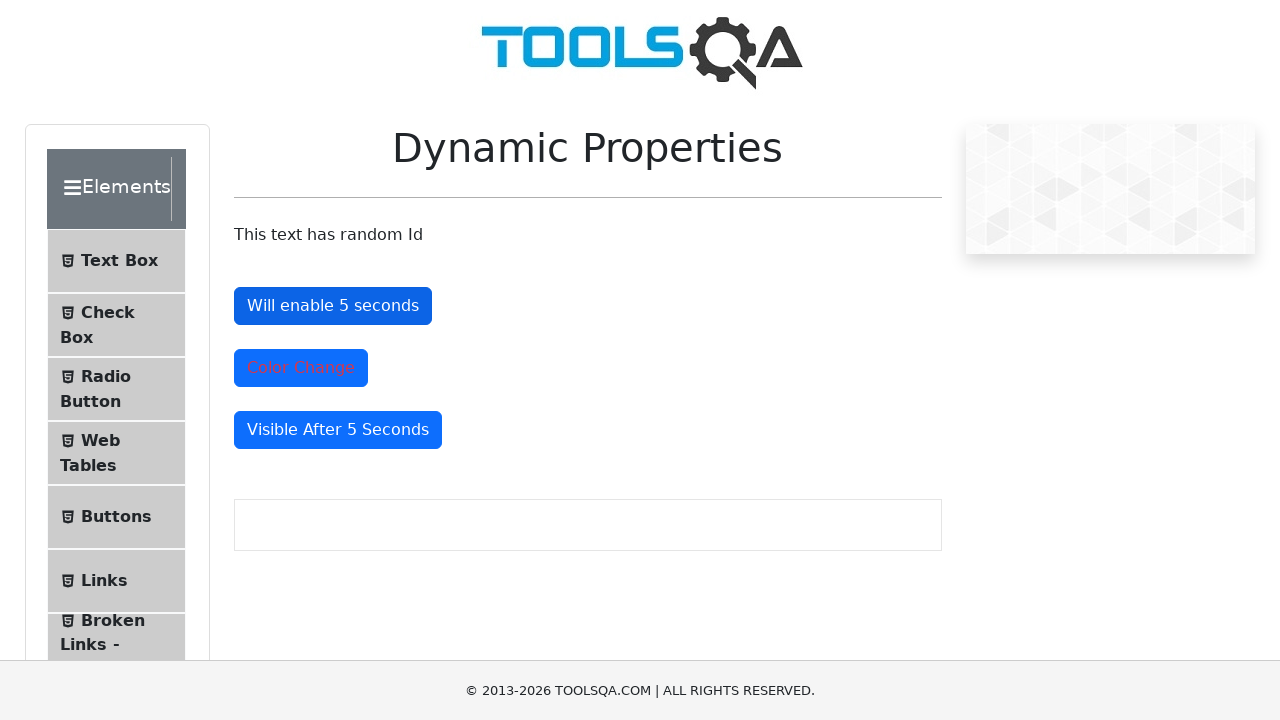

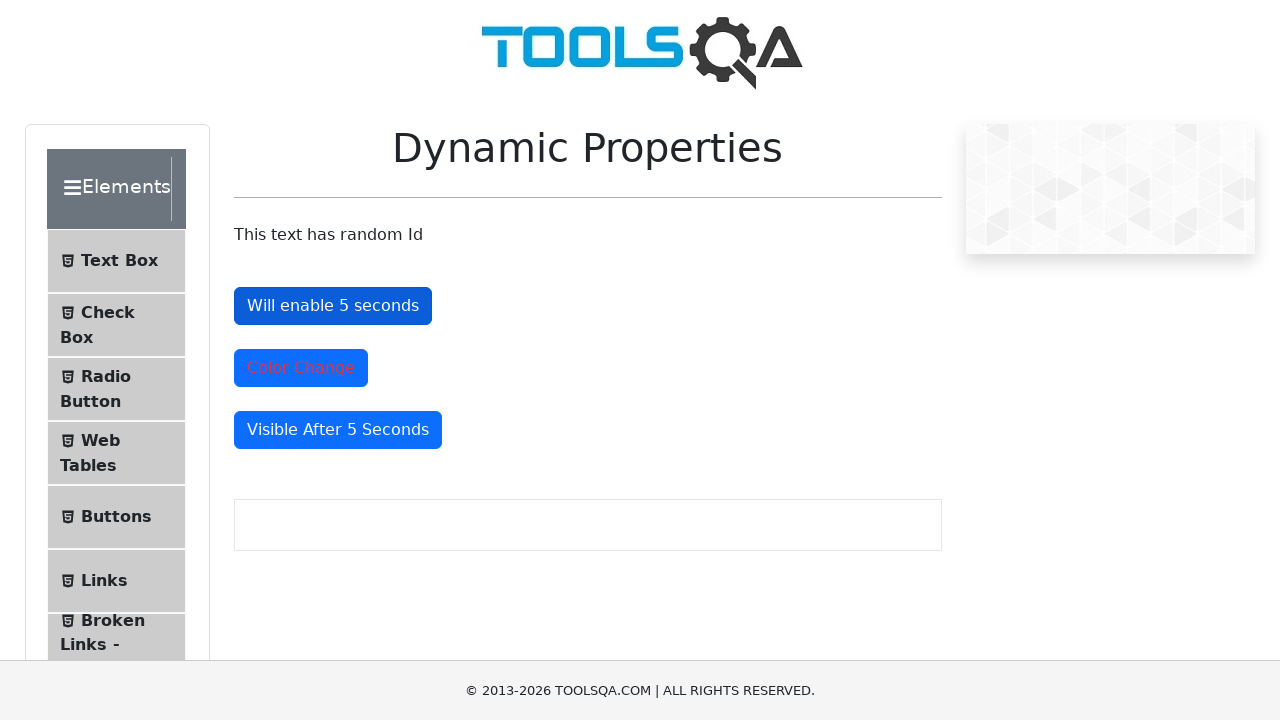